Tests that edits are saved when the input loses focus (blur event).

Starting URL: https://demo.playwright.dev/todomvc

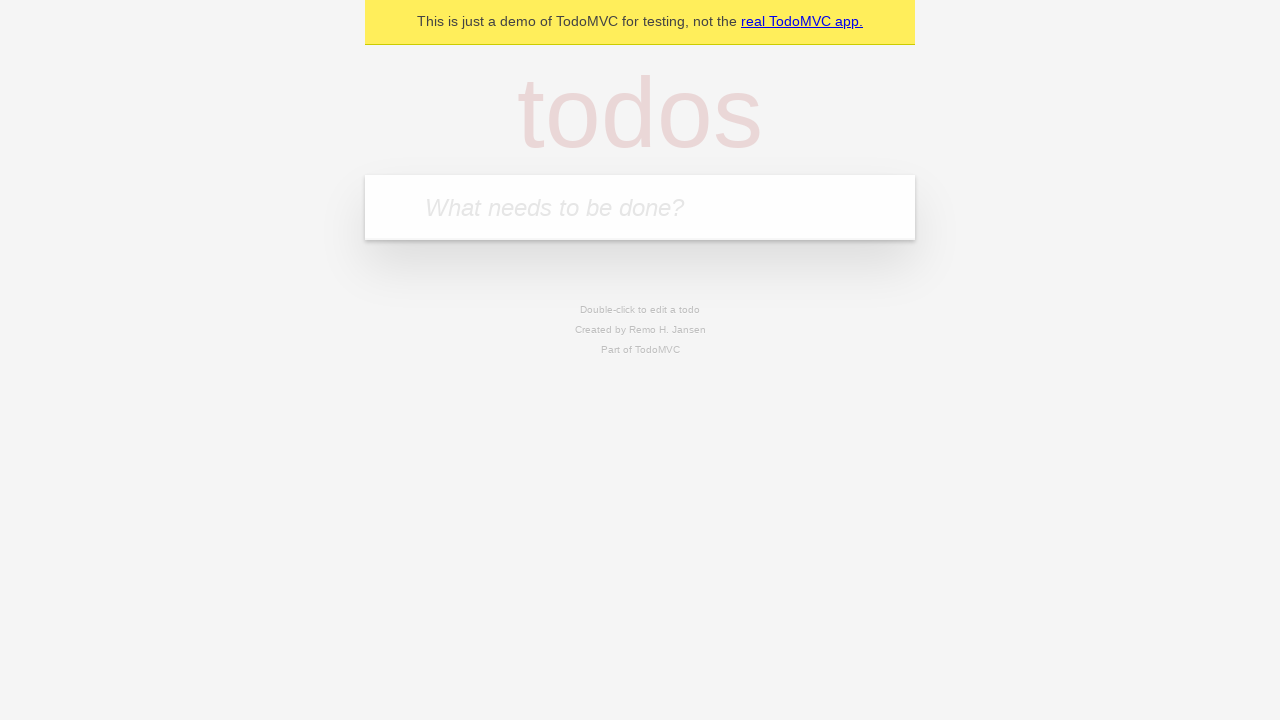

Filled todo input with 'buy some cheese' on internal:attr=[placeholder="What needs to be done?"i]
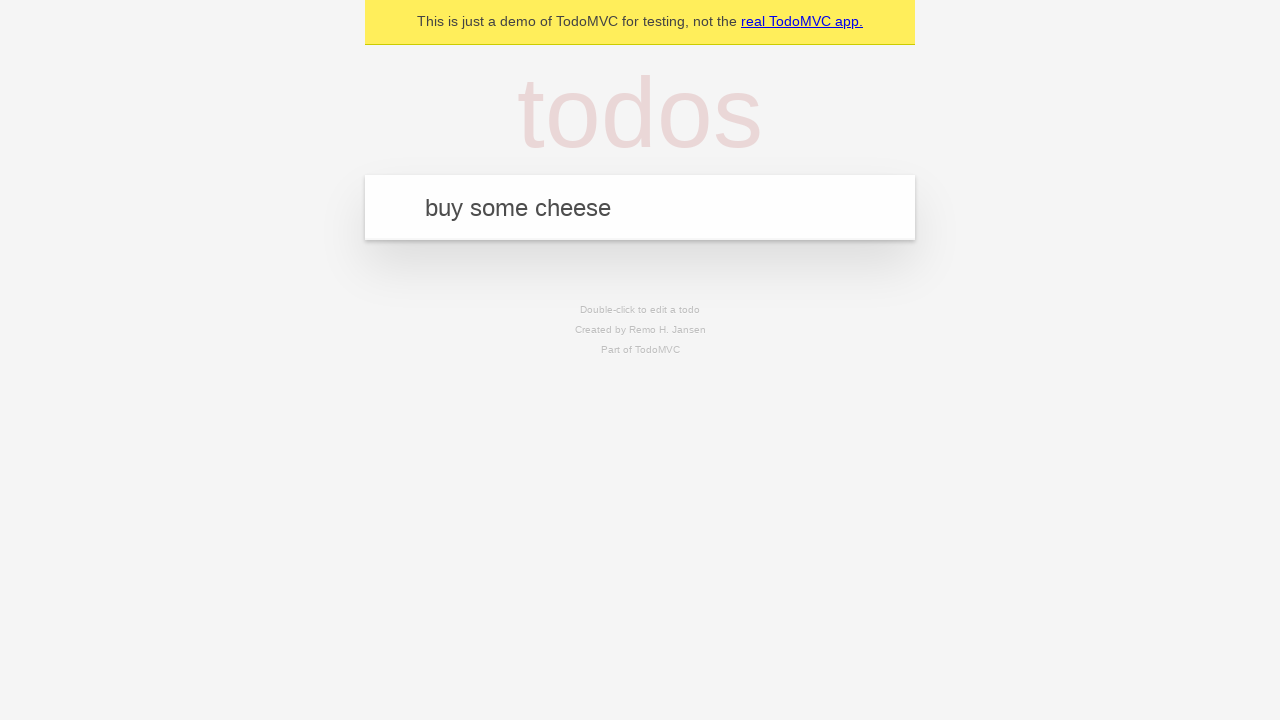

Pressed Enter to add first todo on internal:attr=[placeholder="What needs to be done?"i]
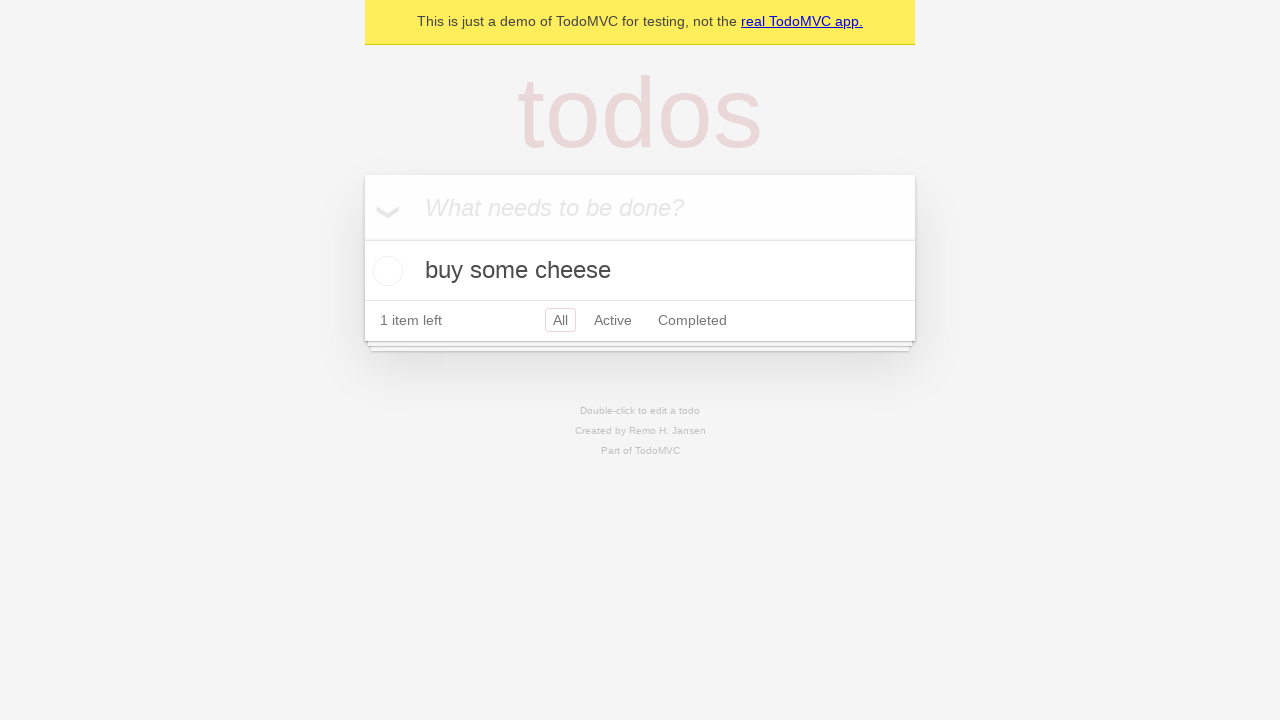

Filled todo input with 'feed the cat' on internal:attr=[placeholder="What needs to be done?"i]
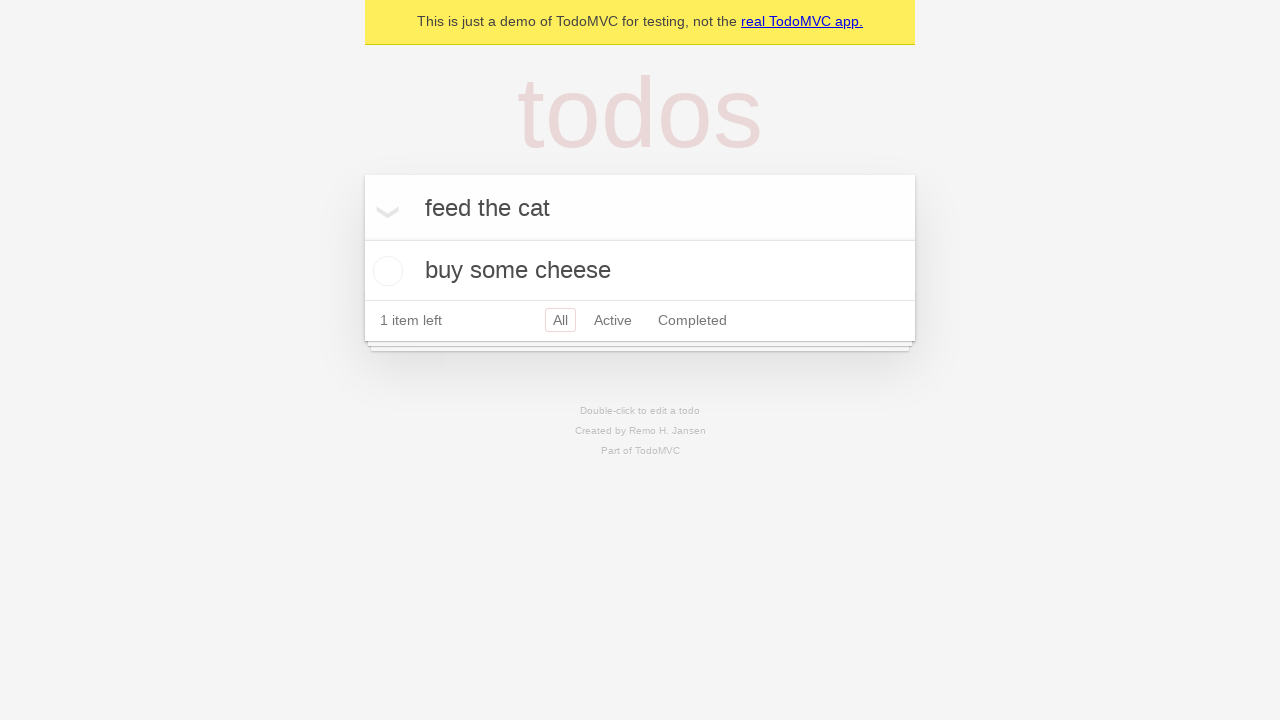

Pressed Enter to add second todo on internal:attr=[placeholder="What needs to be done?"i]
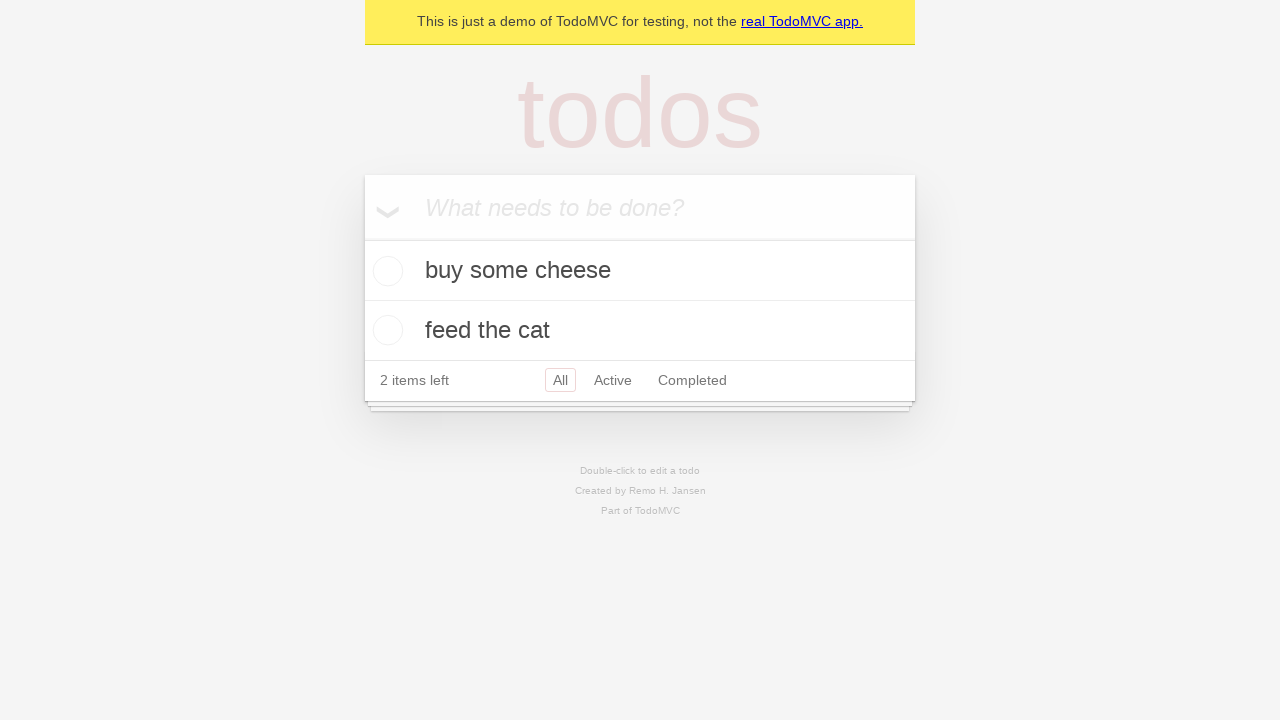

Filled todo input with 'book a doctors appointment' on internal:attr=[placeholder="What needs to be done?"i]
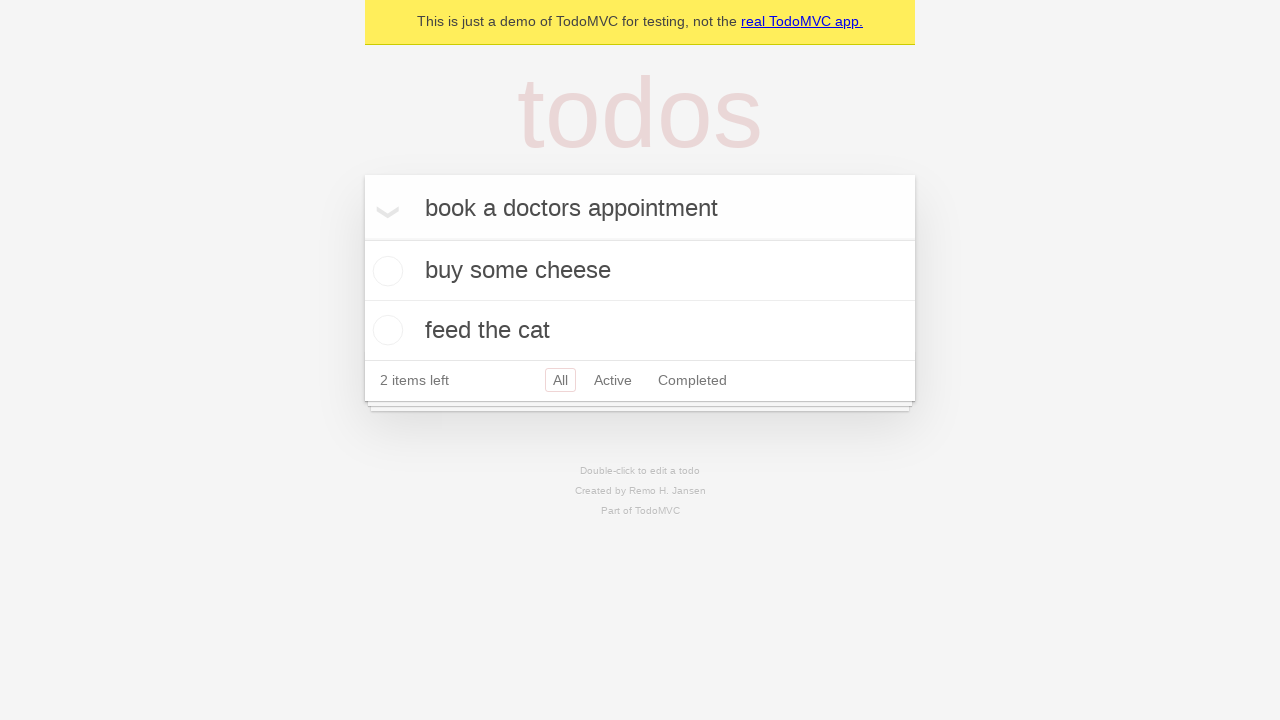

Pressed Enter to add third todo on internal:attr=[placeholder="What needs to be done?"i]
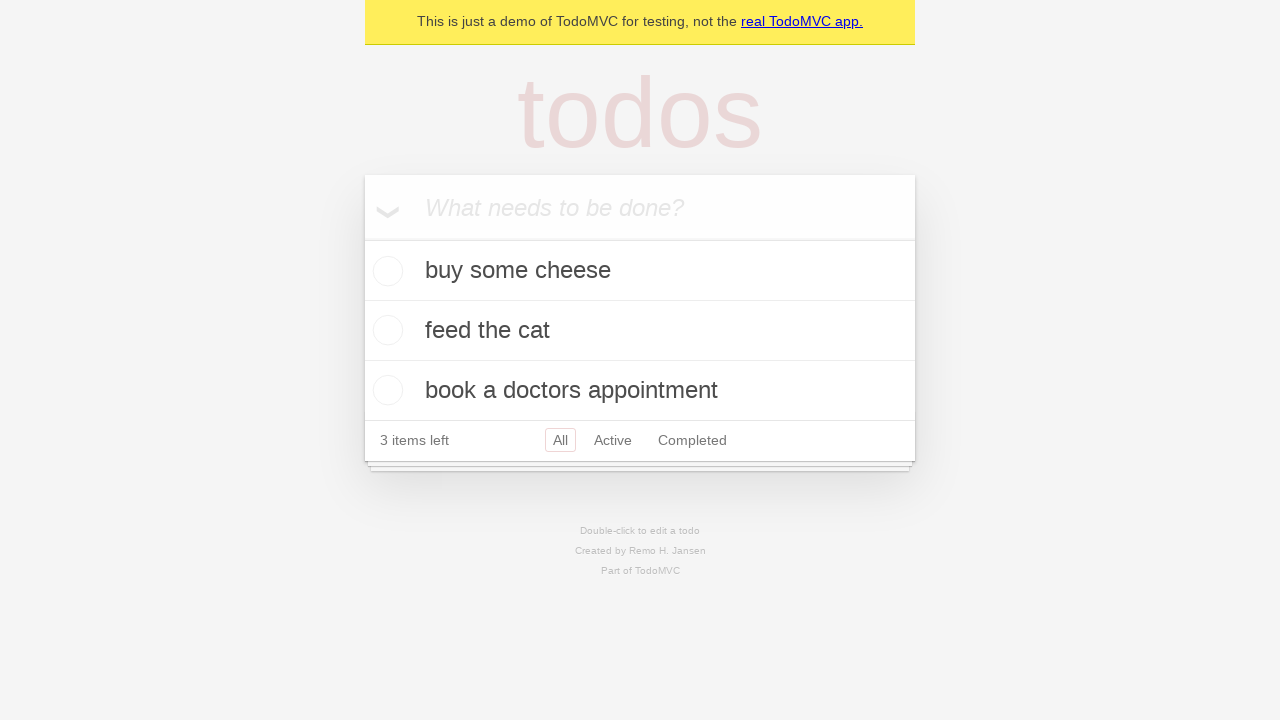

Double-clicked second todo item to enter edit mode at (640, 331) on internal:testid=[data-testid="todo-item"s] >> nth=1
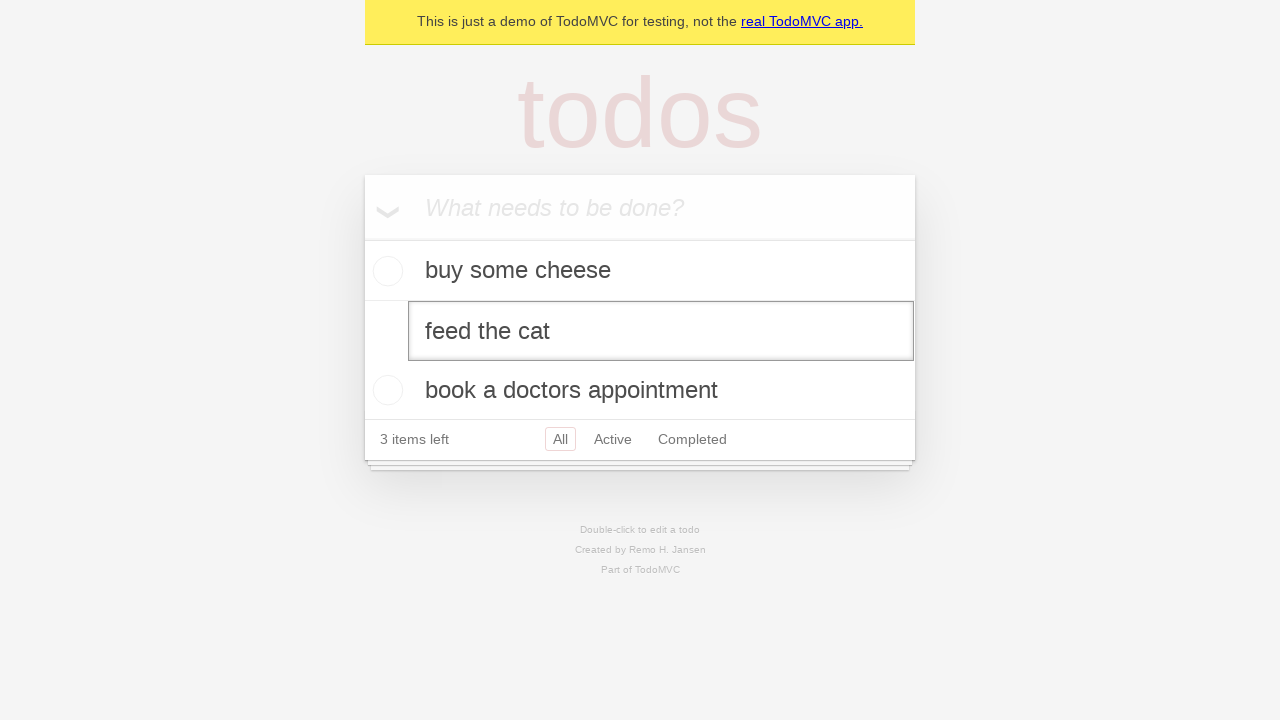

Changed todo text to 'buy some sausages' in edit field on internal:testid=[data-testid="todo-item"s] >> nth=1 >> internal:role=textbox[nam
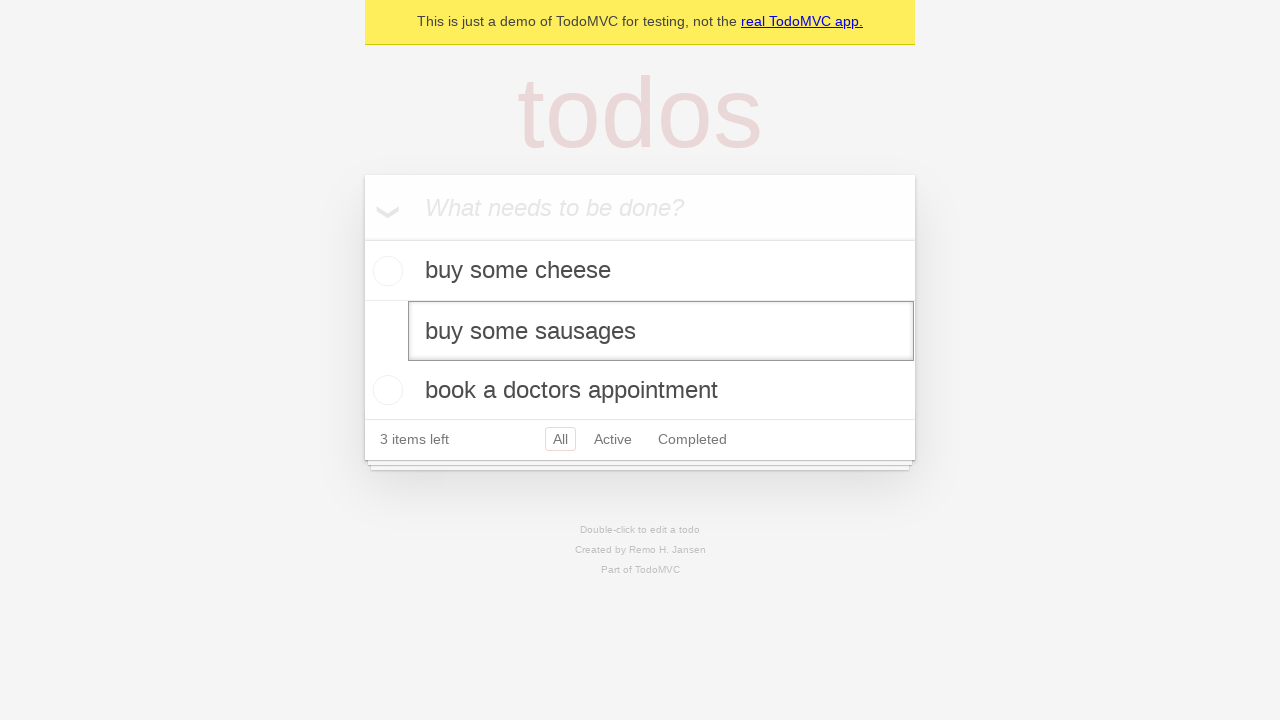

Dispatched blur event to save edits and exit edit mode
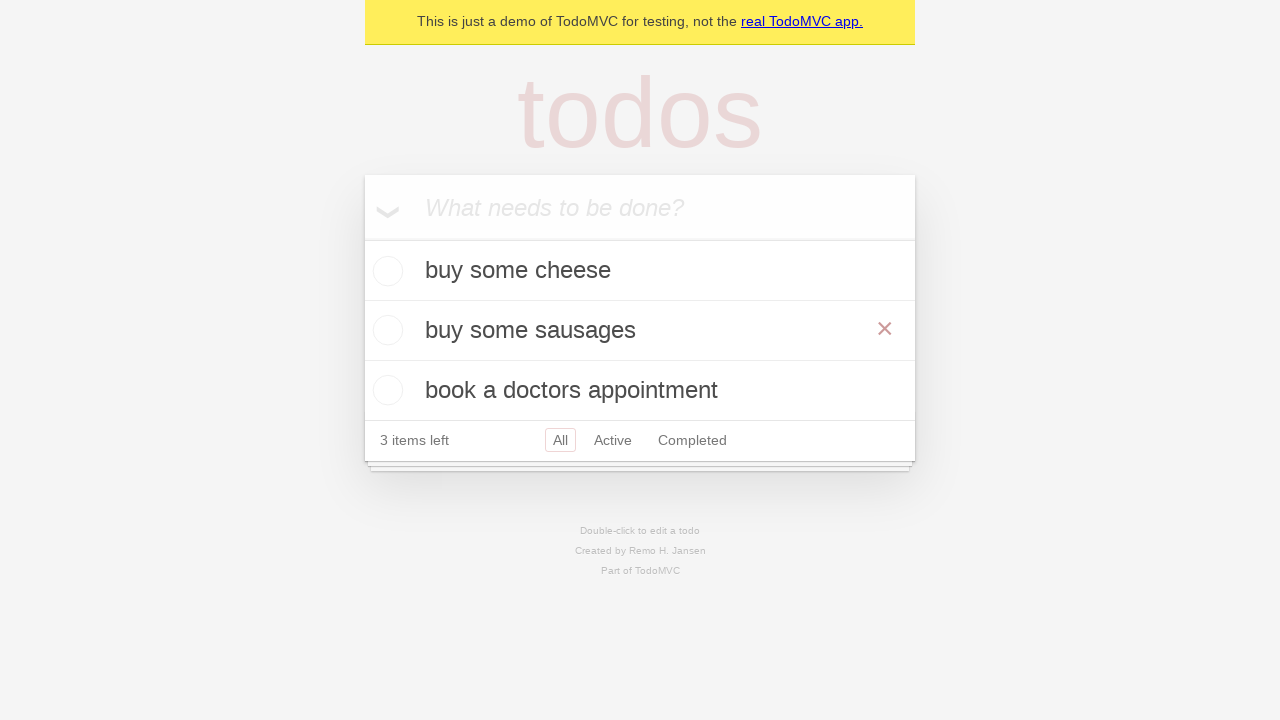

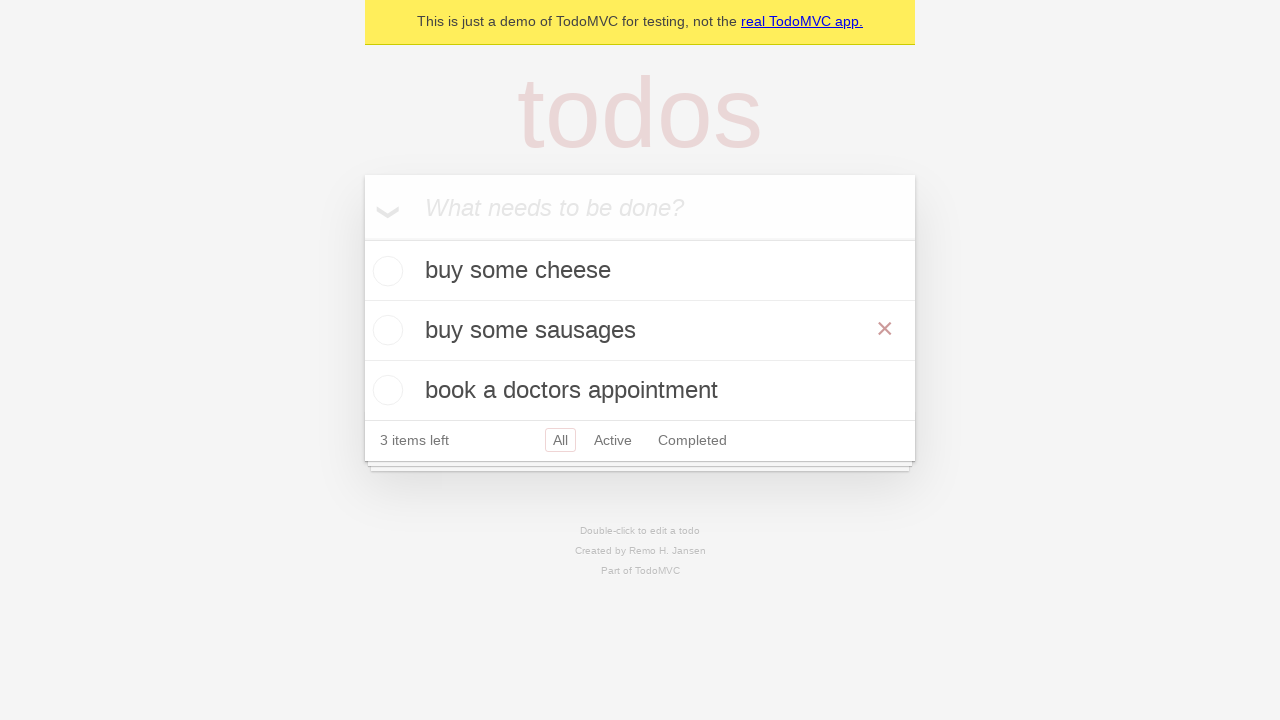